Tests a registration form by filling in required fields (first name, last name, email) and submitting the form to verify successful registration

Starting URL: http://suninjuly.github.io/registration1.html

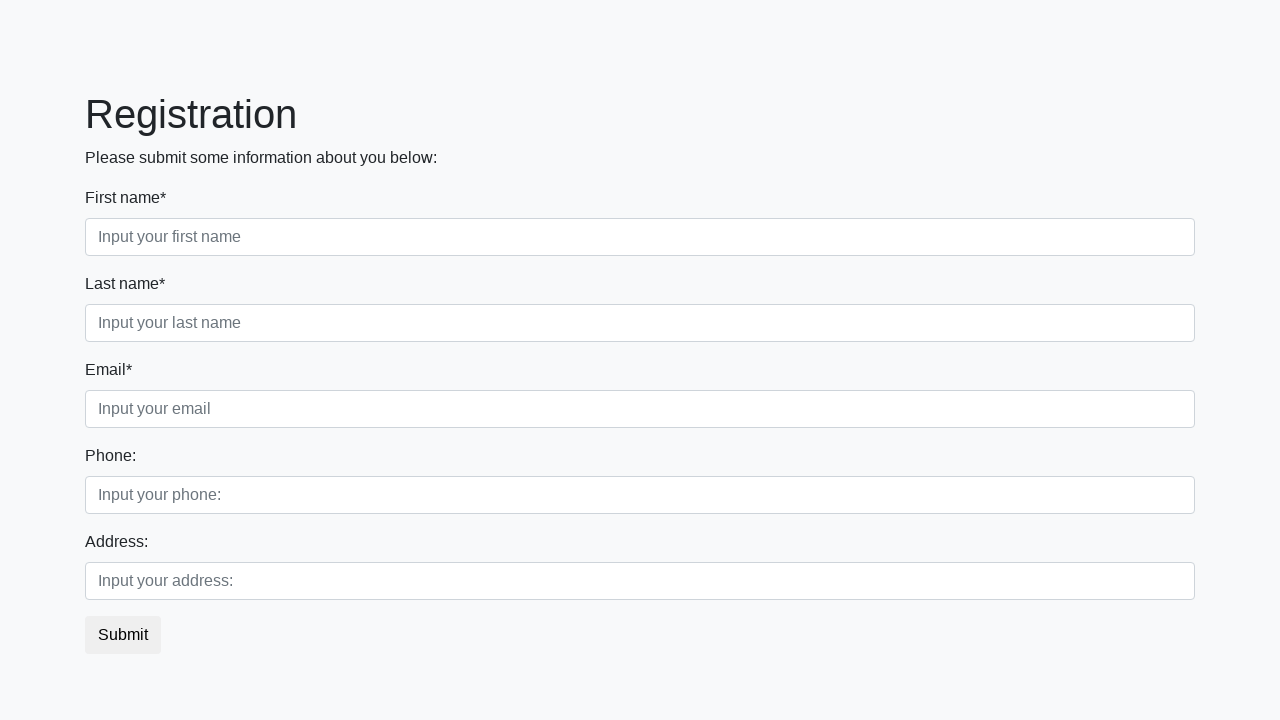

Filled first name field with 'Oleg' on input.first:required
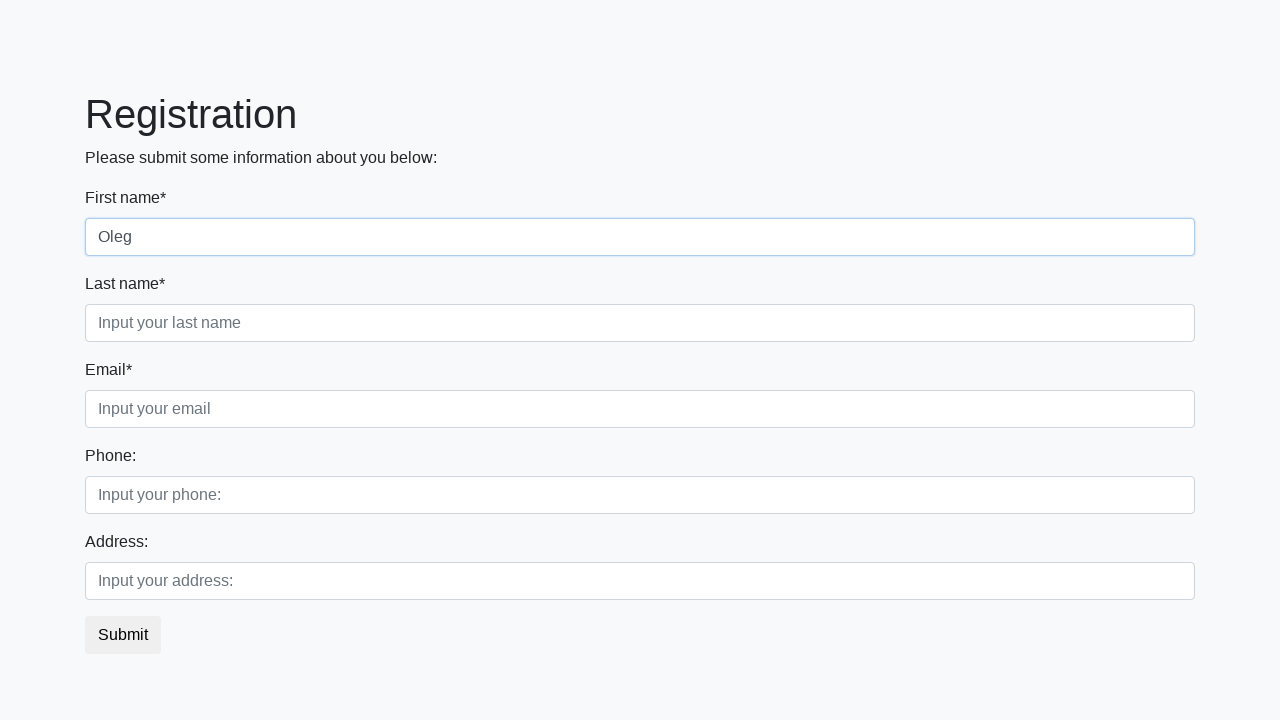

Filled last name field with 'Kek' on input.second:required
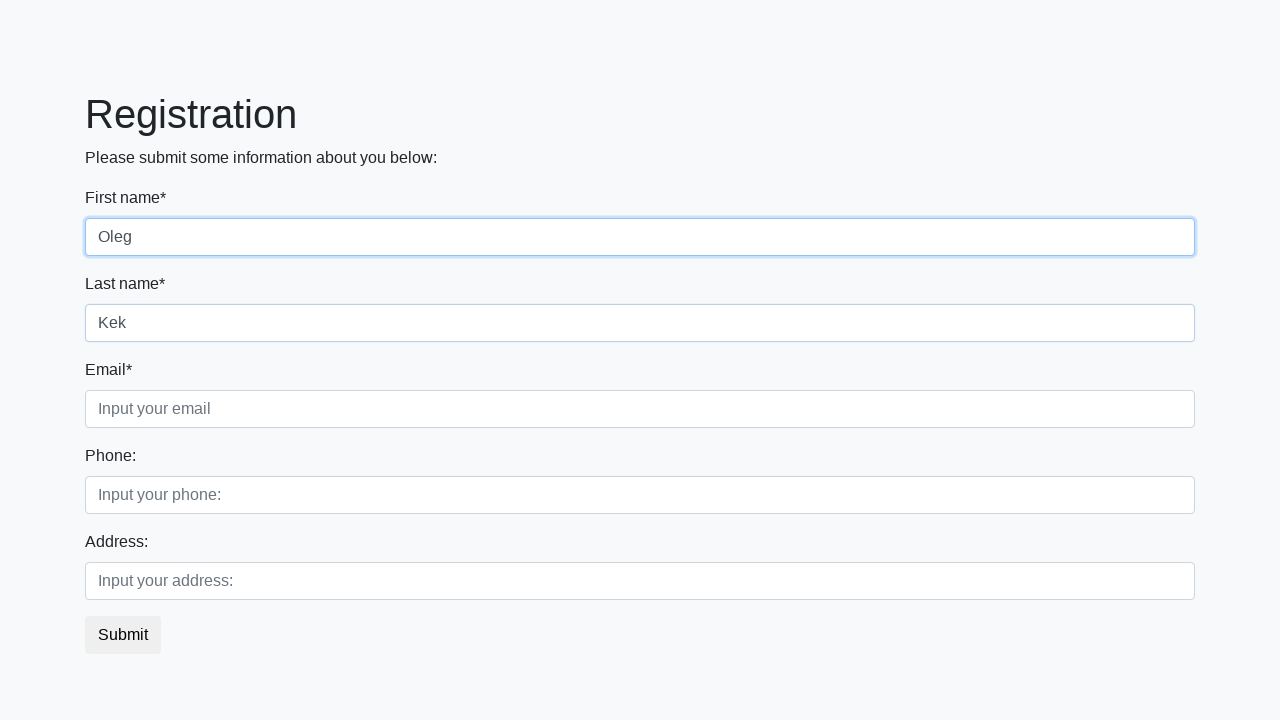

Filled email field with 'oleg.kek@lolmail.com' on input.third:required
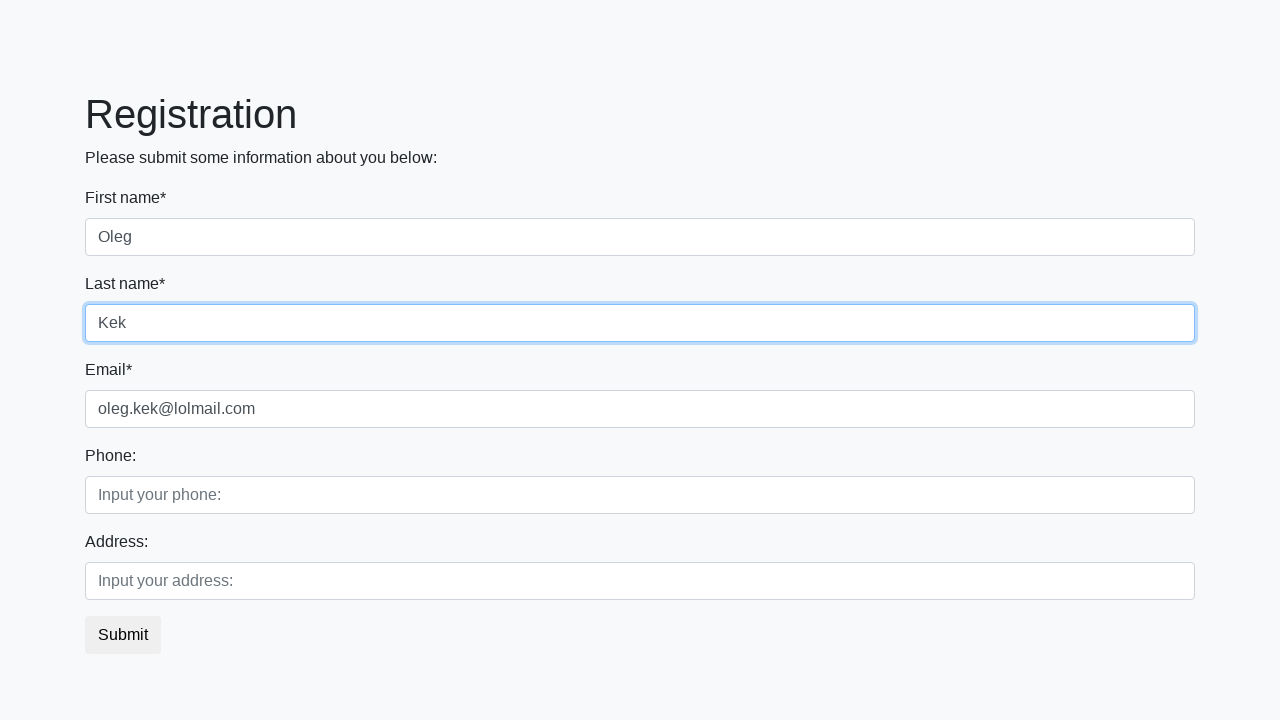

Clicked submit button to register at (123, 635) on button.btn
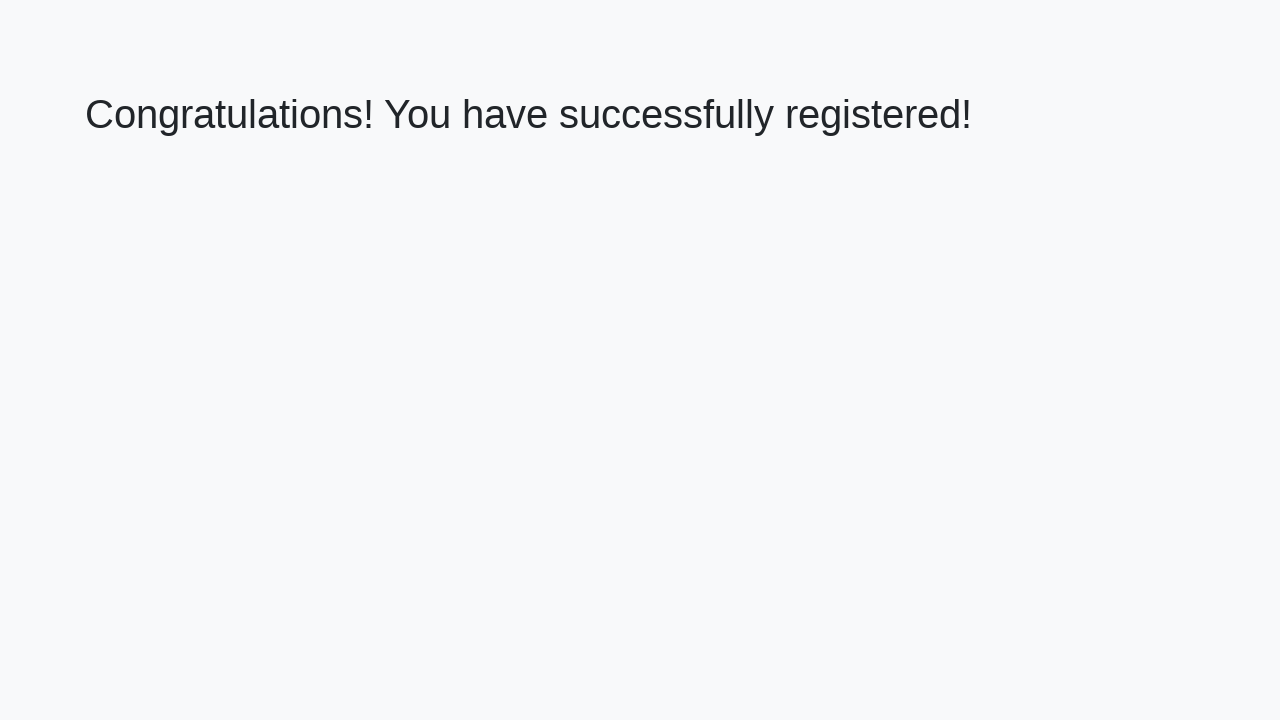

Success message appeared
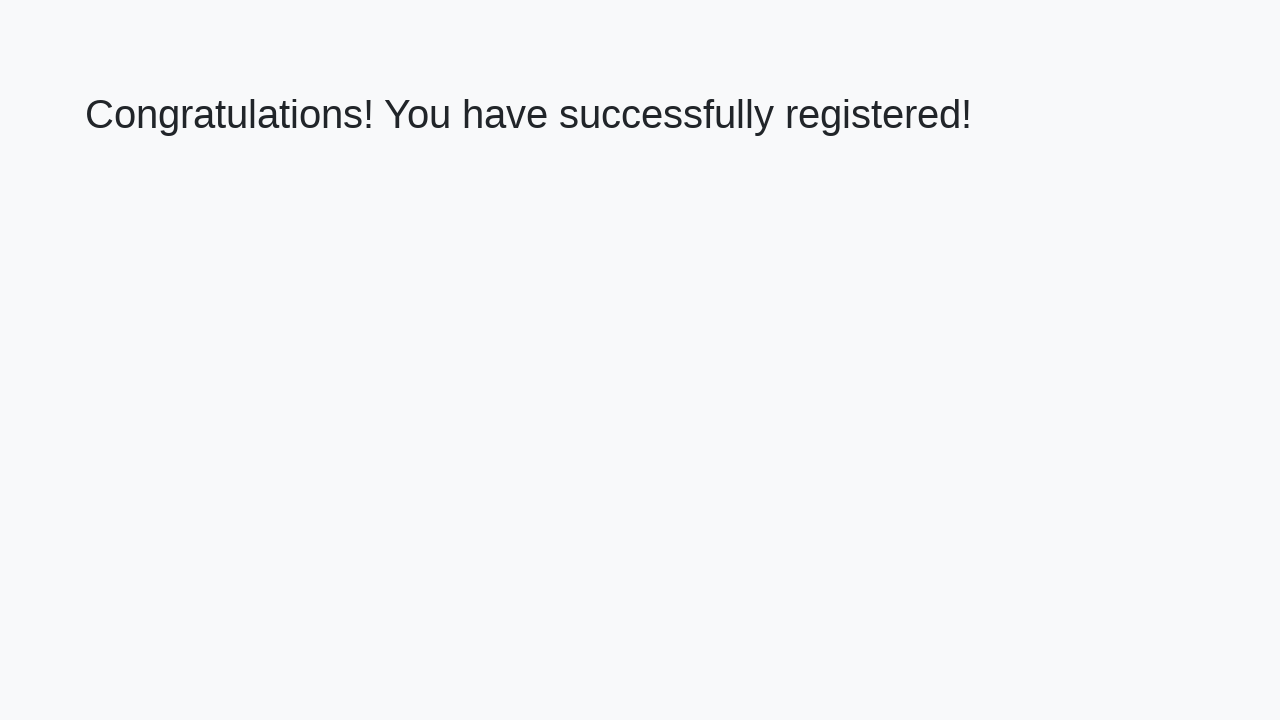

Retrieved welcome message: 'Congratulations! You have successfully registered!'
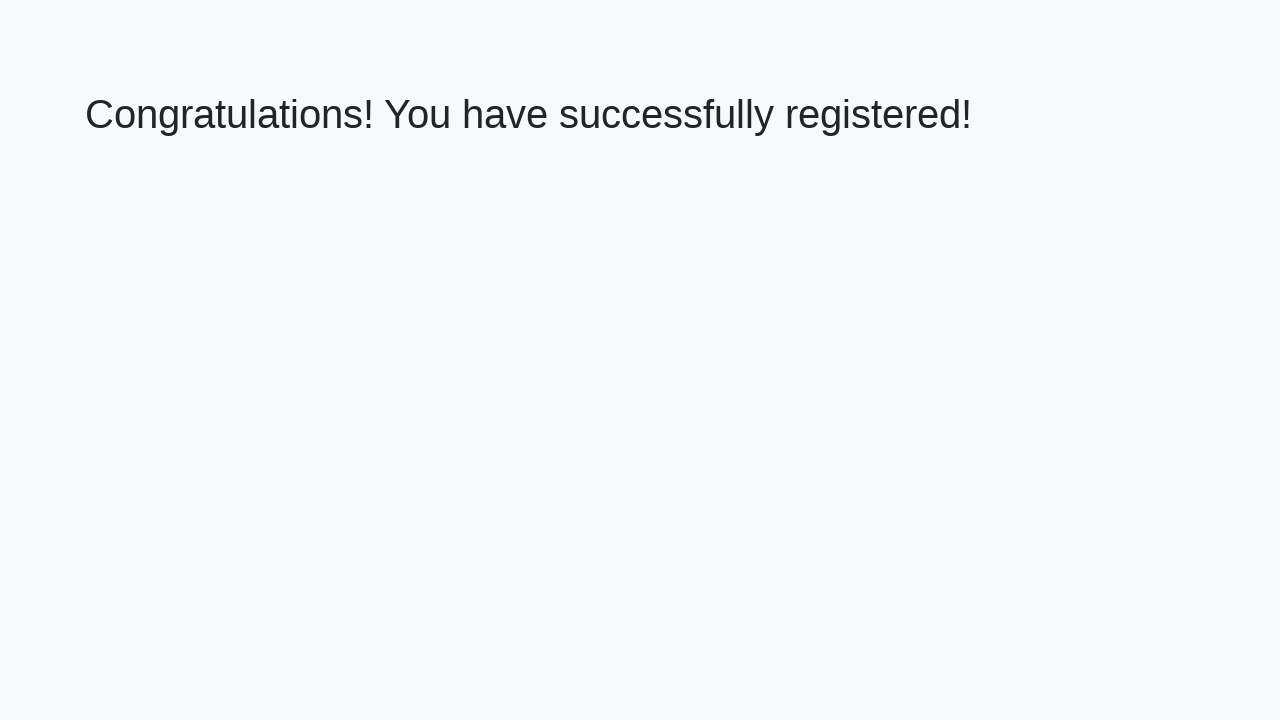

Assertion passed: registration successful
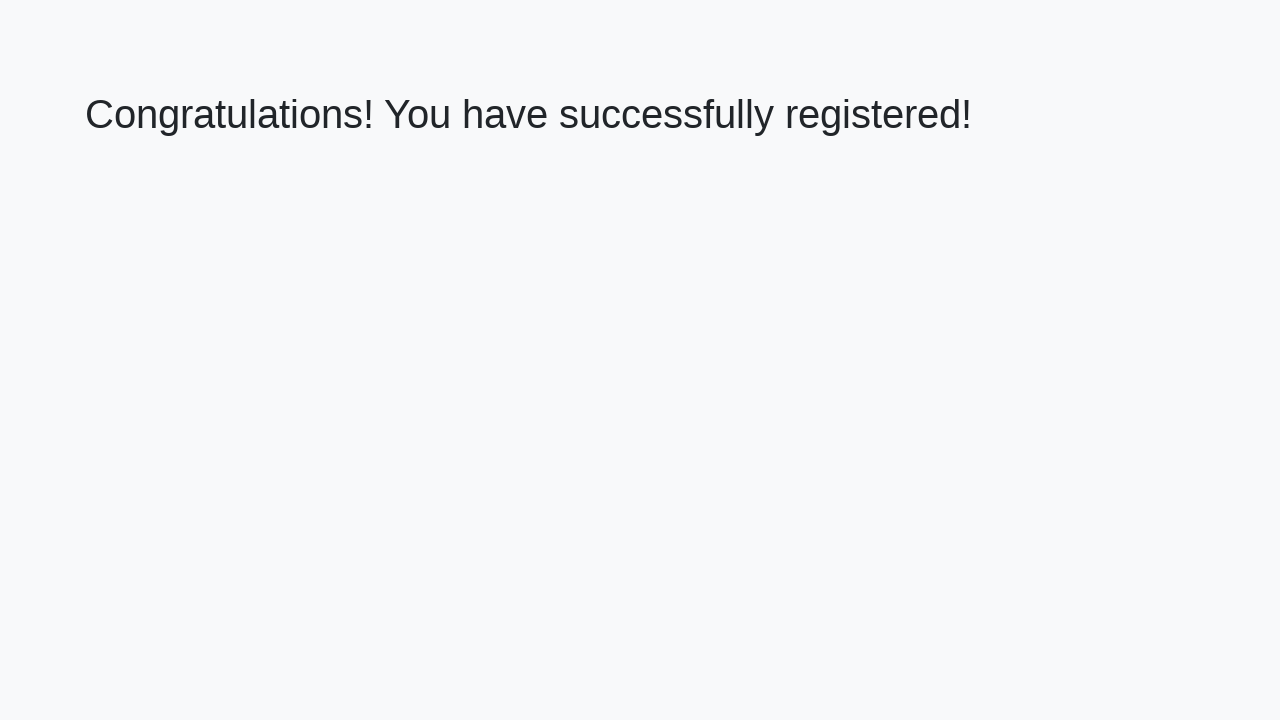

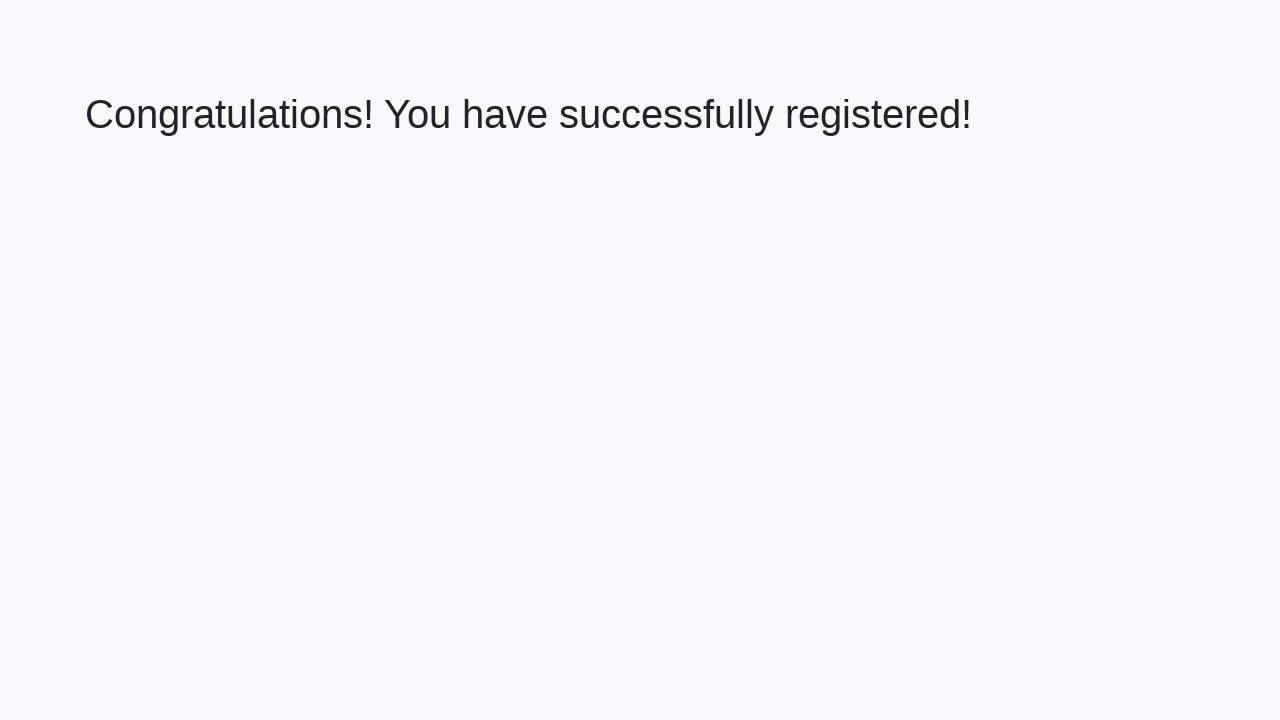